Navigates to Tutorialspoint homepage and verifies the page title

Starting URL: https://www.tutorialspoint.com/index.htm

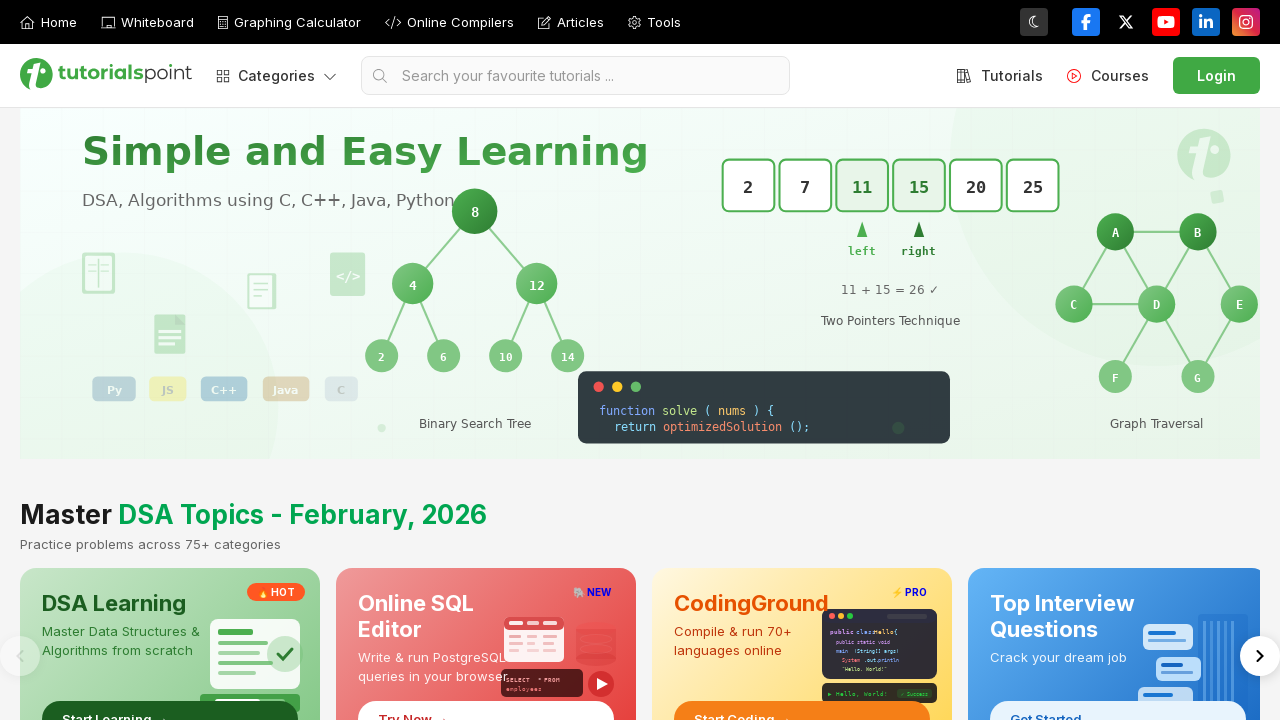

Navigated to Tutorialspoint homepage
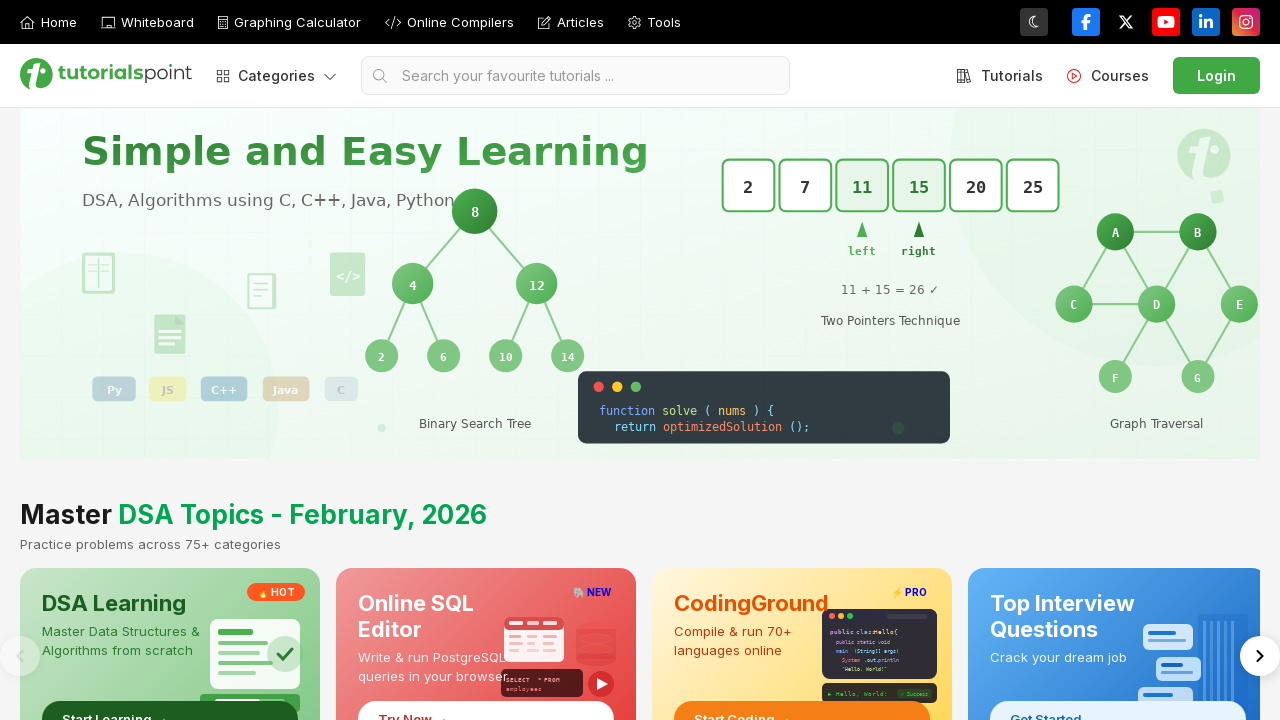

Retrieved page title
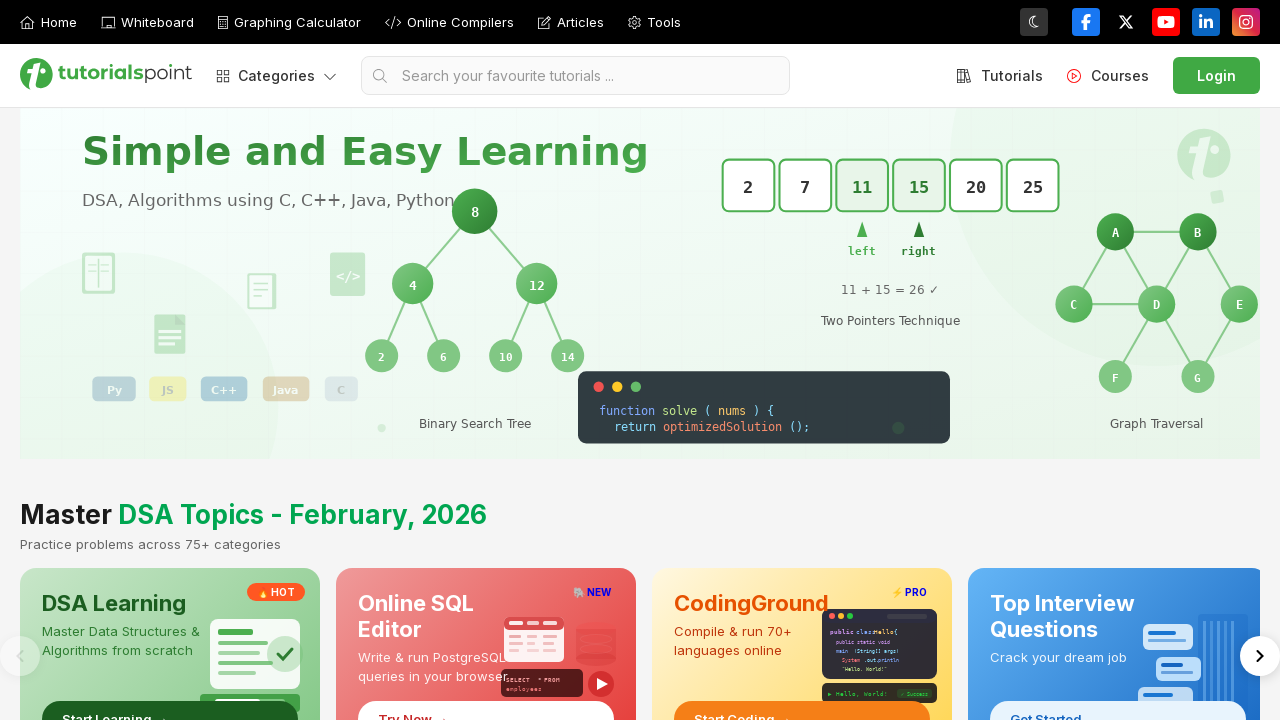

Verified page title: Coding Practice Problems & Tutorials | TutorialsPoint
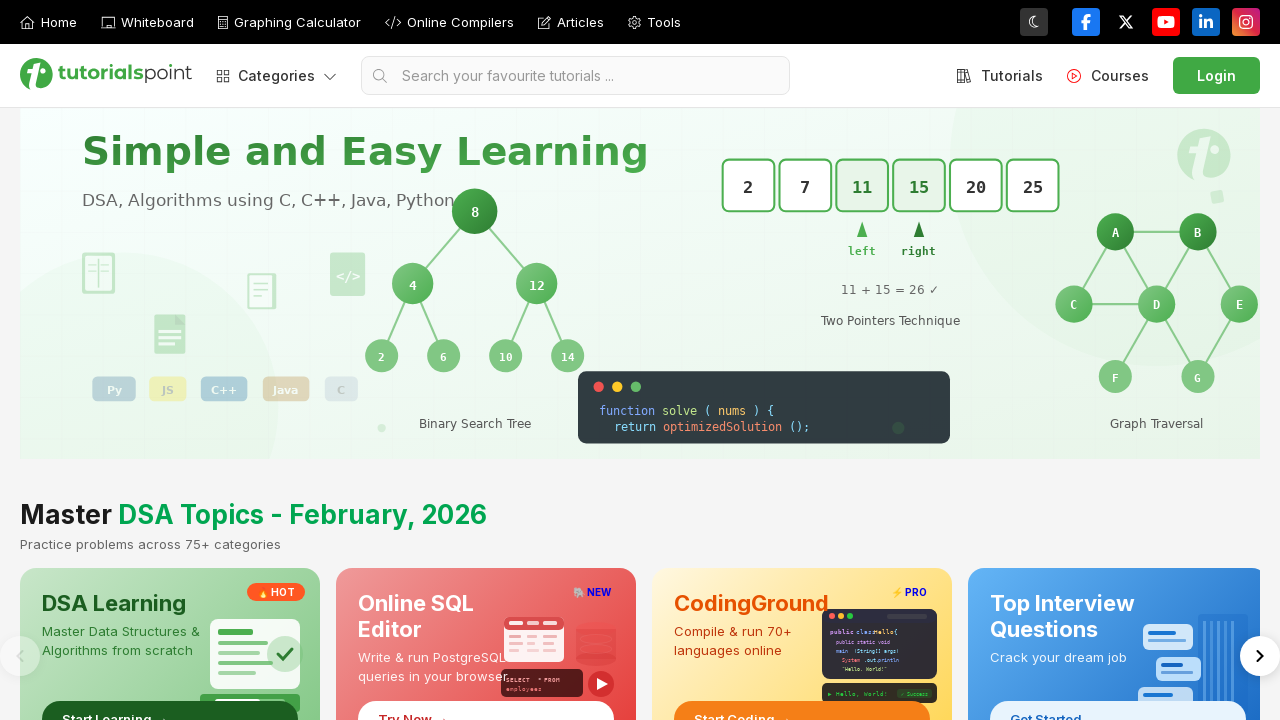

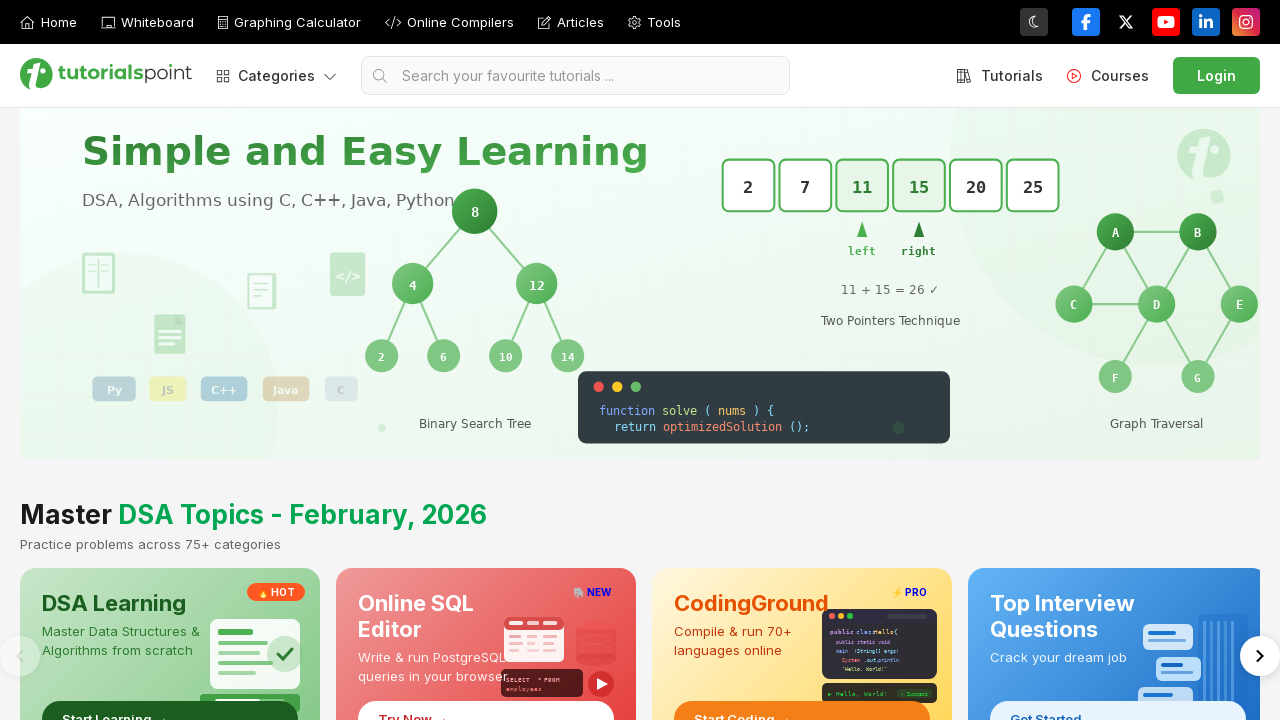